Tests JavaScript alert handling by triggering an alert popup and accepting it

Starting URL: https://the-internet.herokuapp.com/javascript_alerts

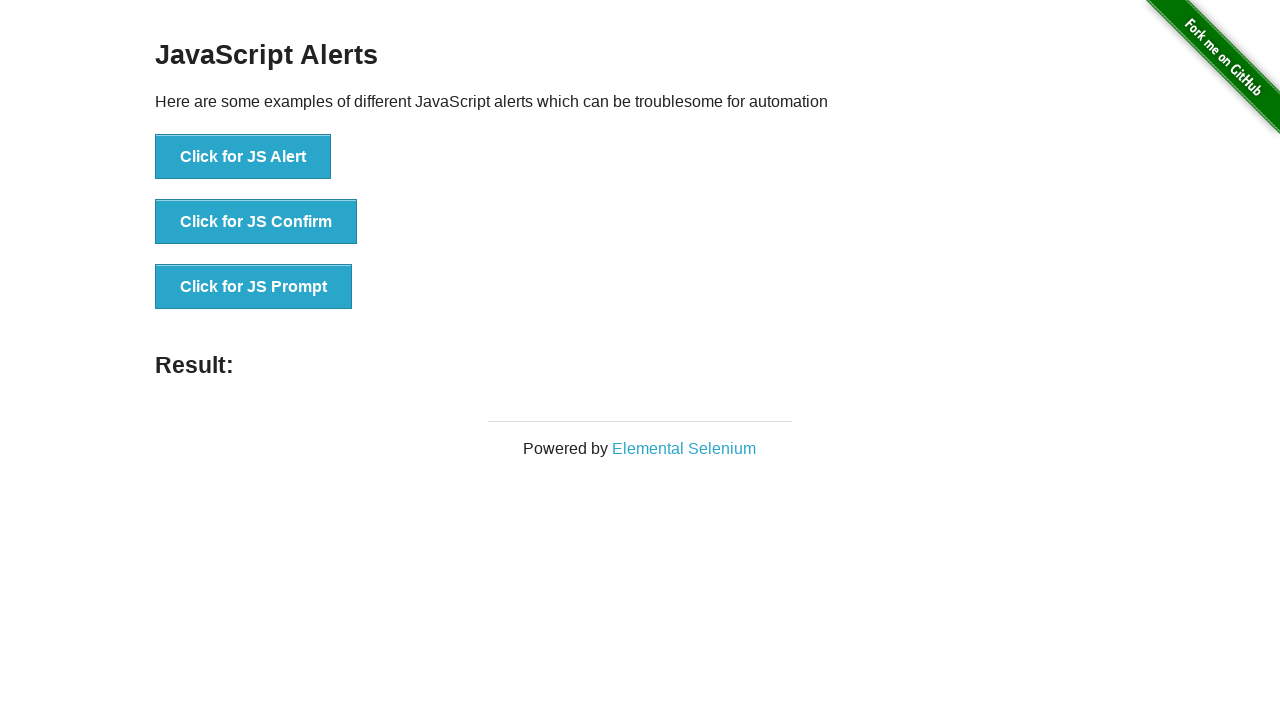

Clicked button to trigger JavaScript alert at (243, 157) on xpath=//*[@id='content']/div/ul/li[1]/button
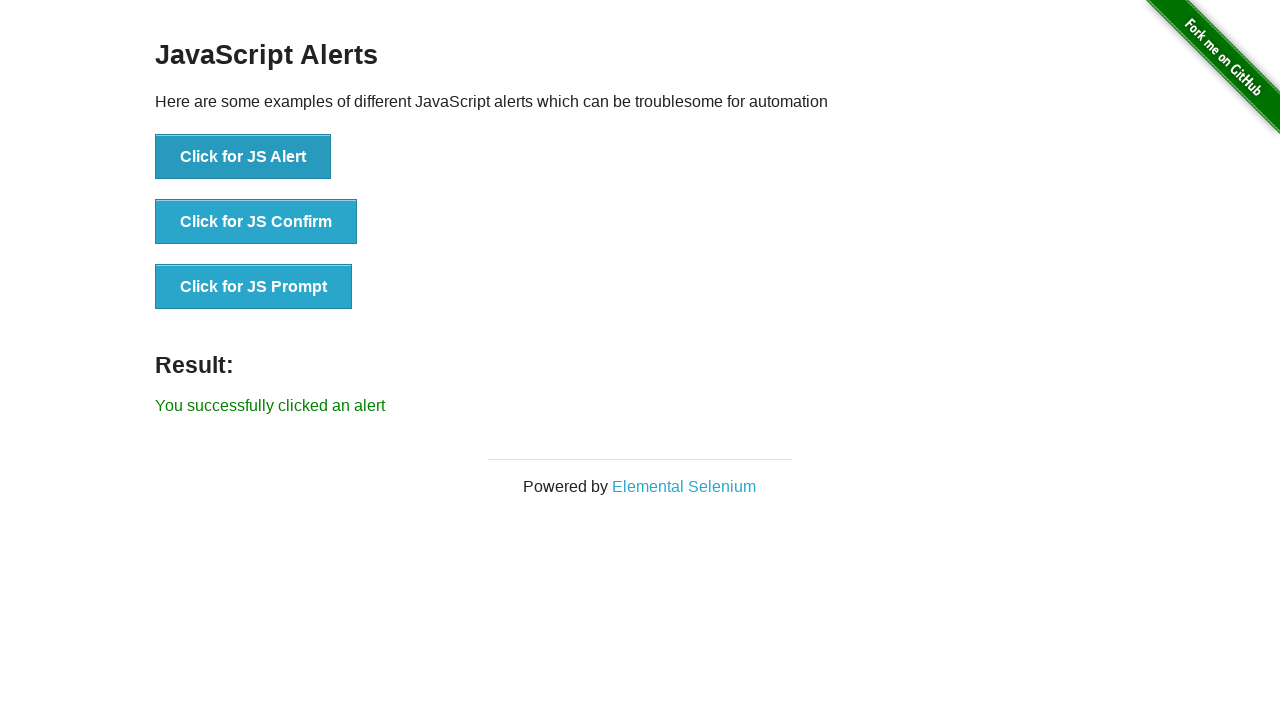

Set up dialog handler to accept alert popup
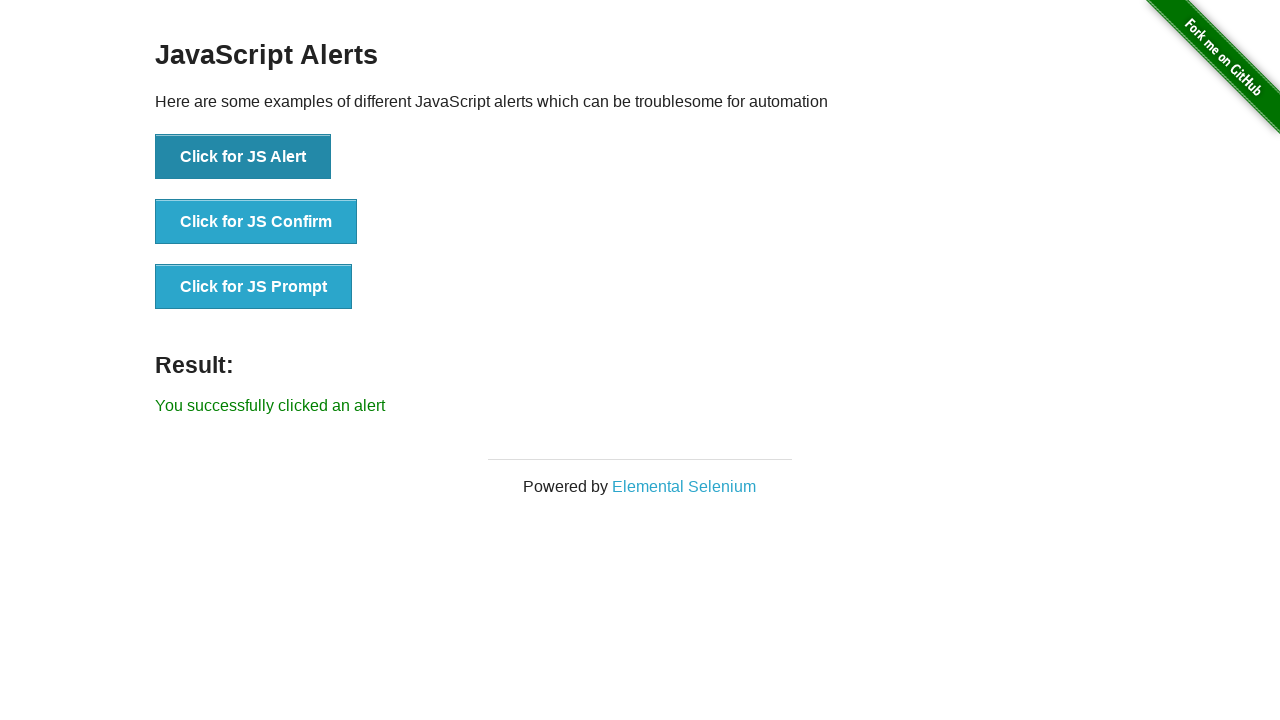

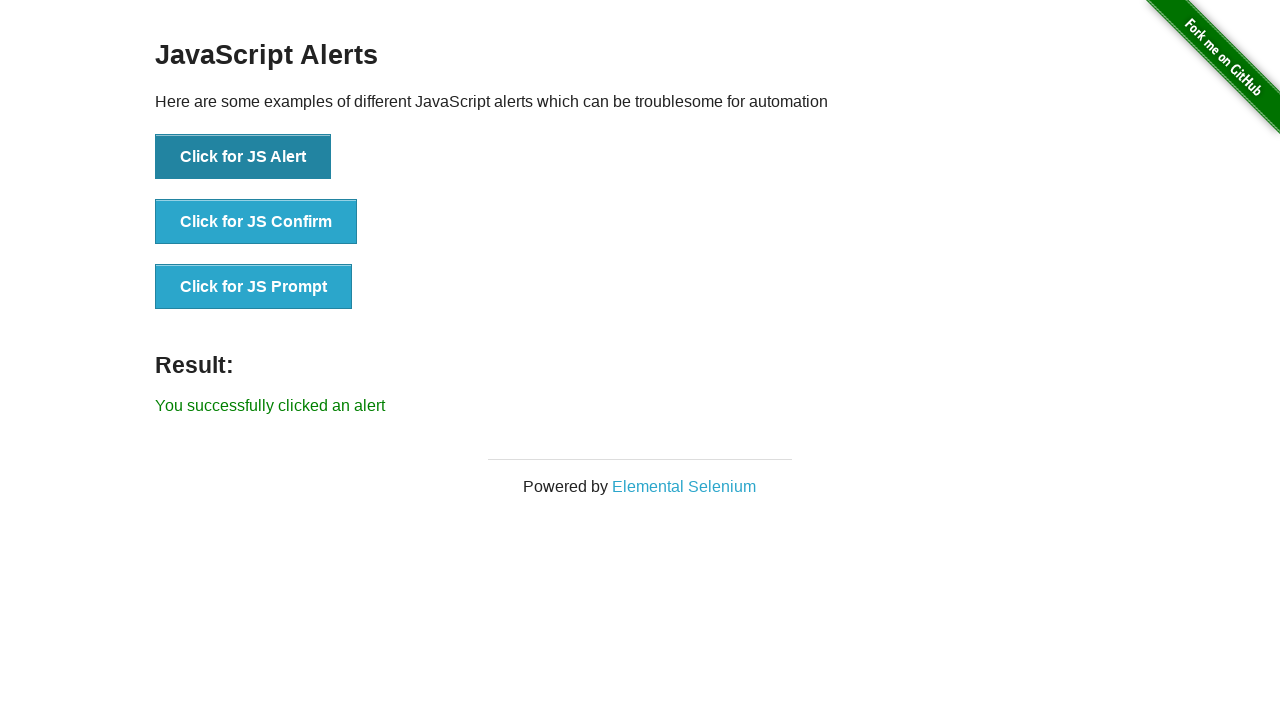